Tests password input functionality by filling a password field with "Input password" and verifying the value is displayed correctly

Starting URL: https://test-with-me-app.vercel.app/learning/web-elements/elements/input

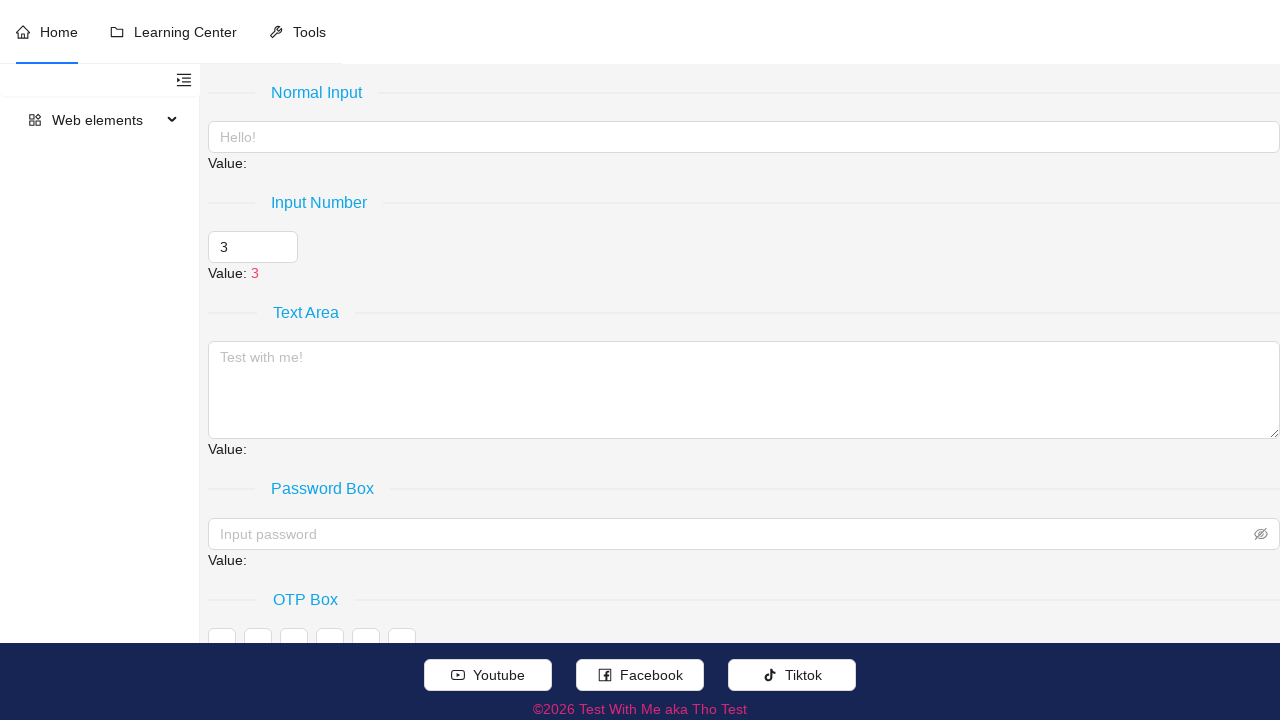

Verified page title is 'Test With Me aka Tho Test'
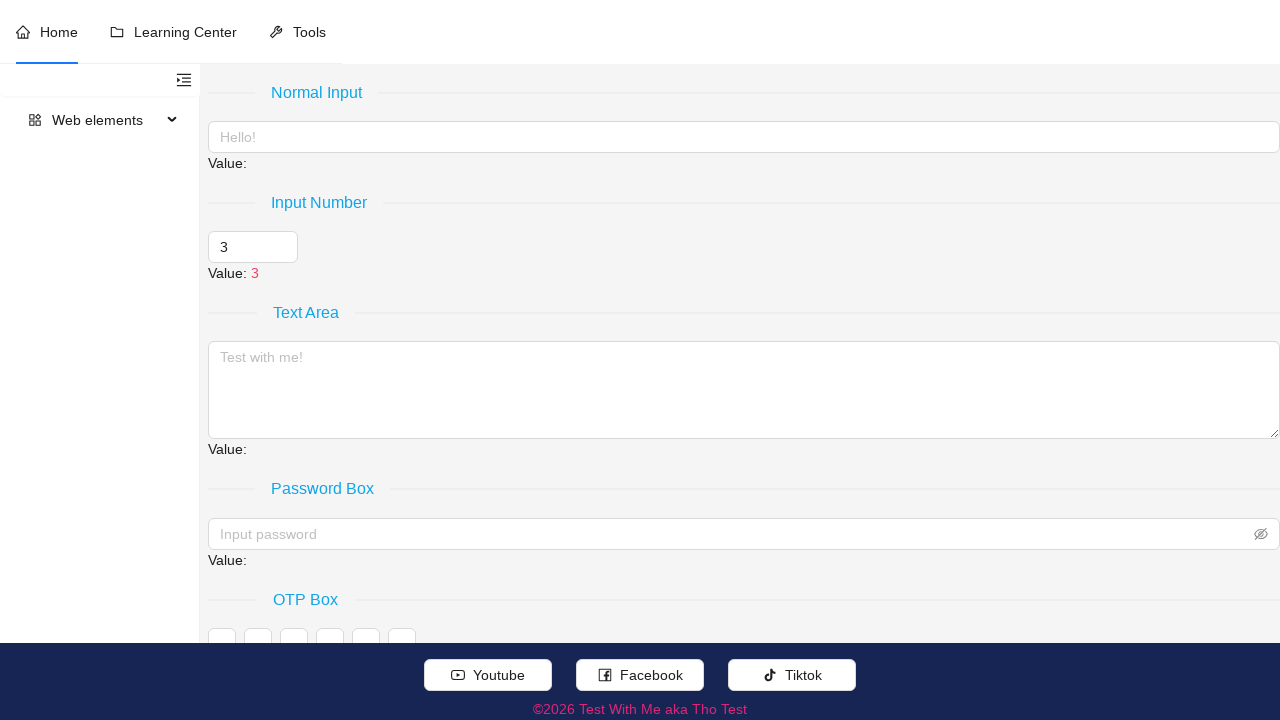

Set input placeholder to 'Input password'
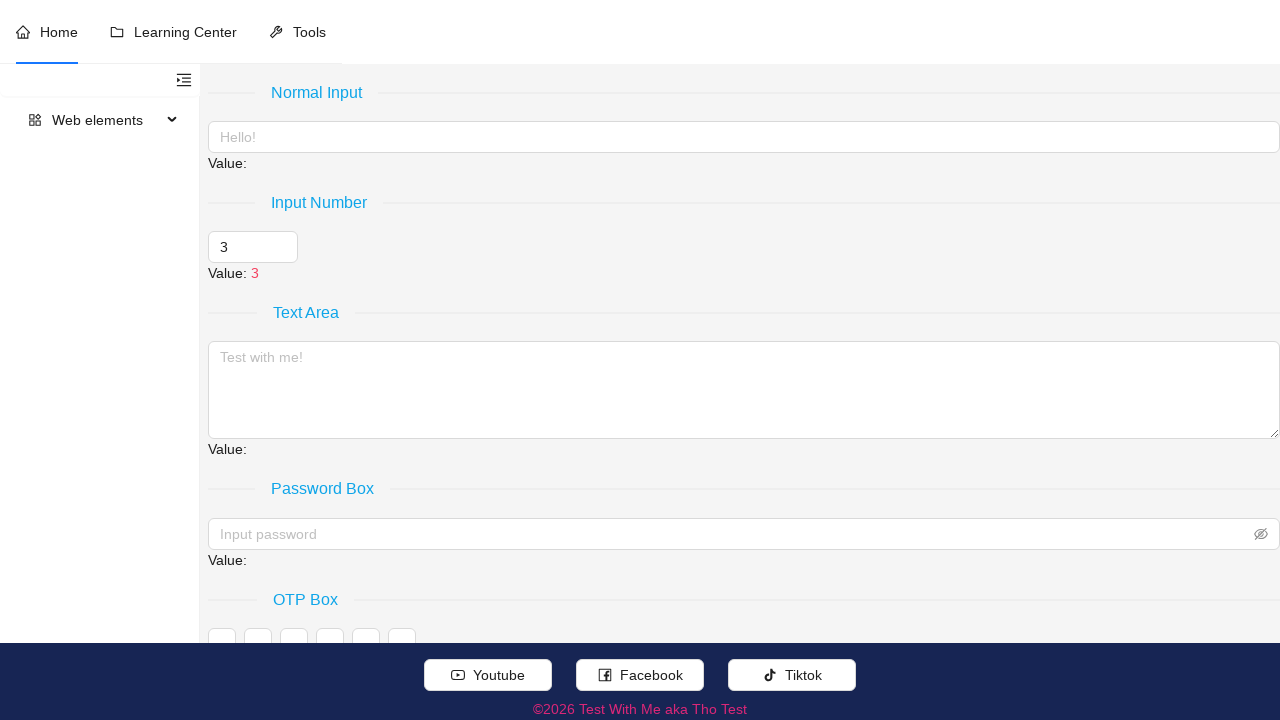

Built XPath selectors for input elements with 'Input password' placeholder
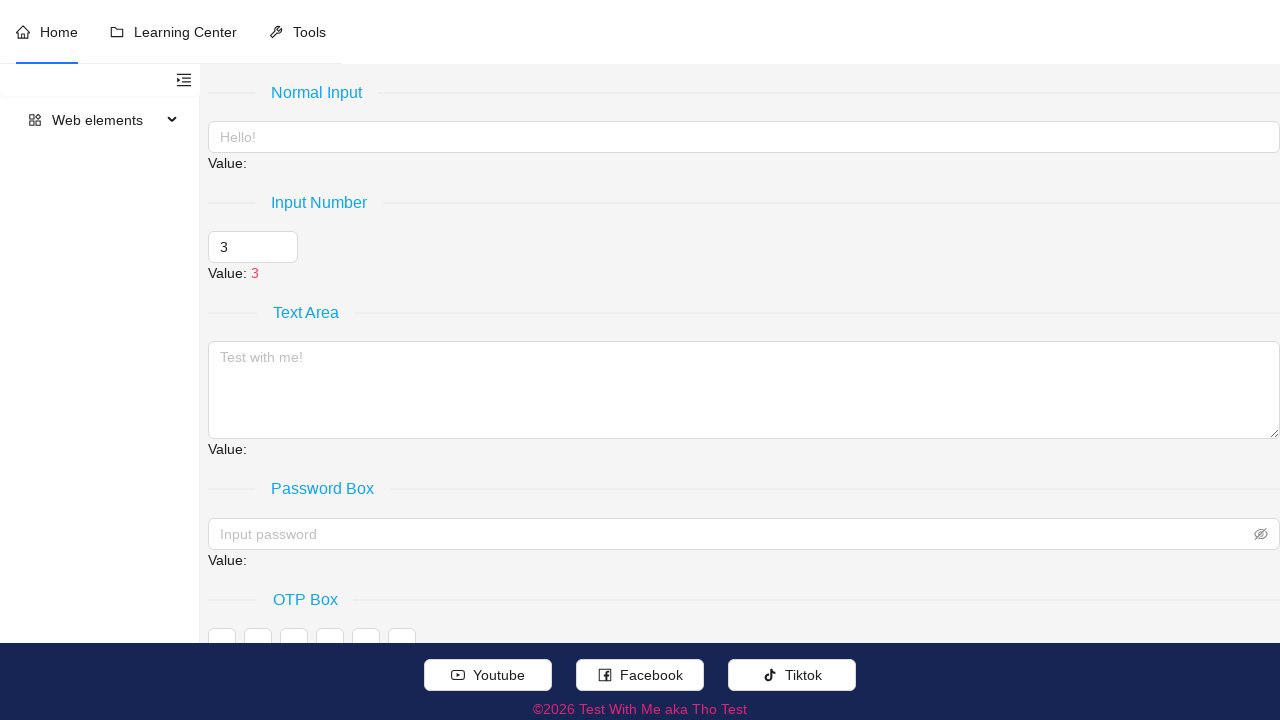

Built XPath selectors for value display elements
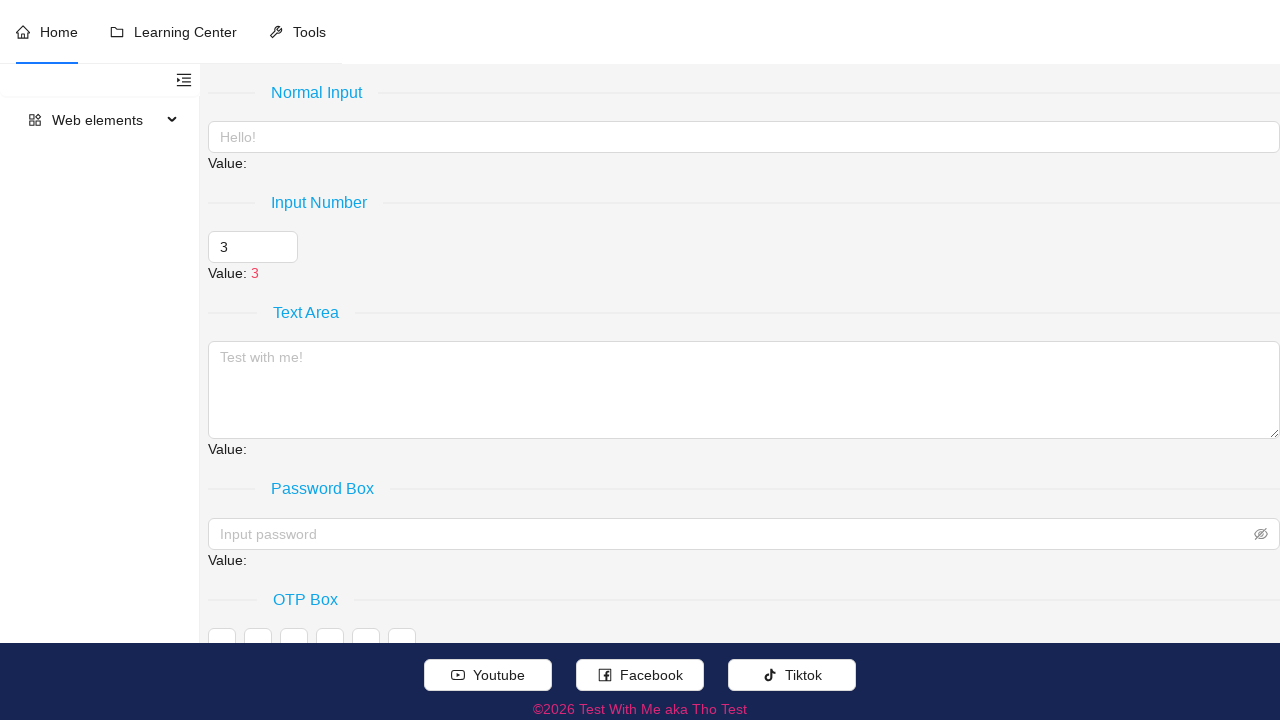

Filled password input field with 'Input password' on //input[@placeholder='Input password'] | //textarea[@placeholder='Input password
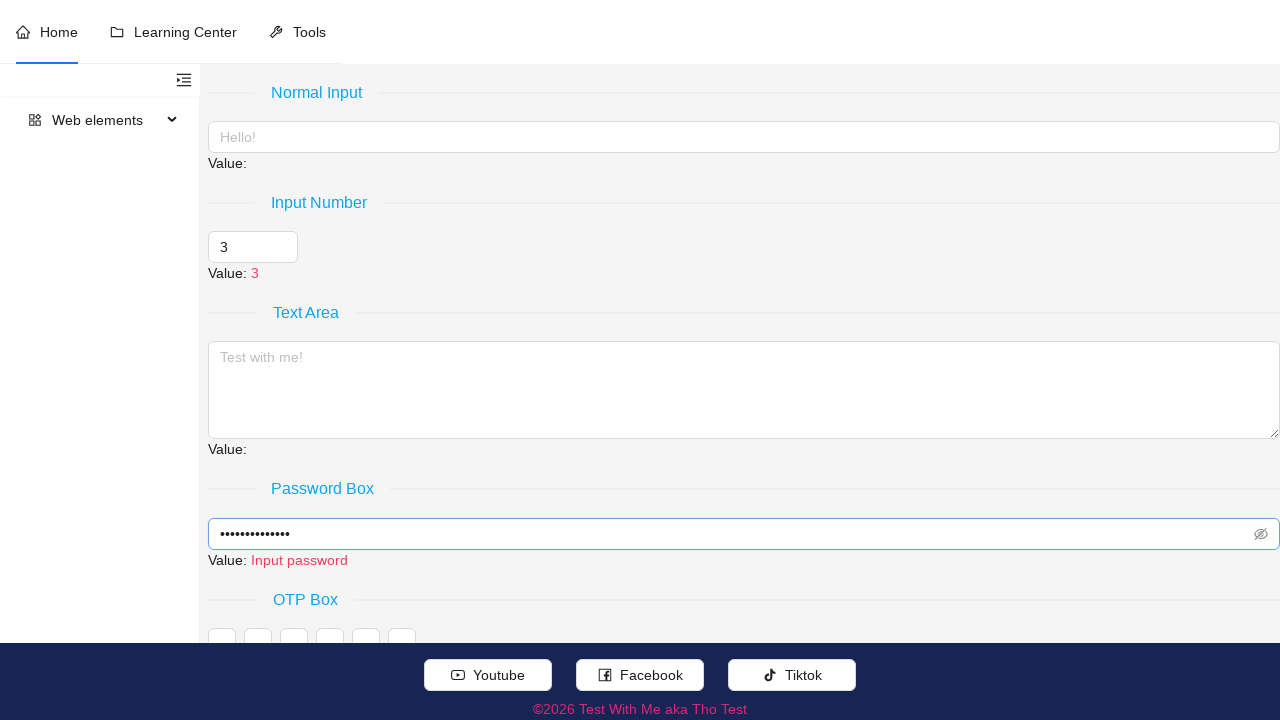

Verified that the password value 'Input password' is displayed correctly
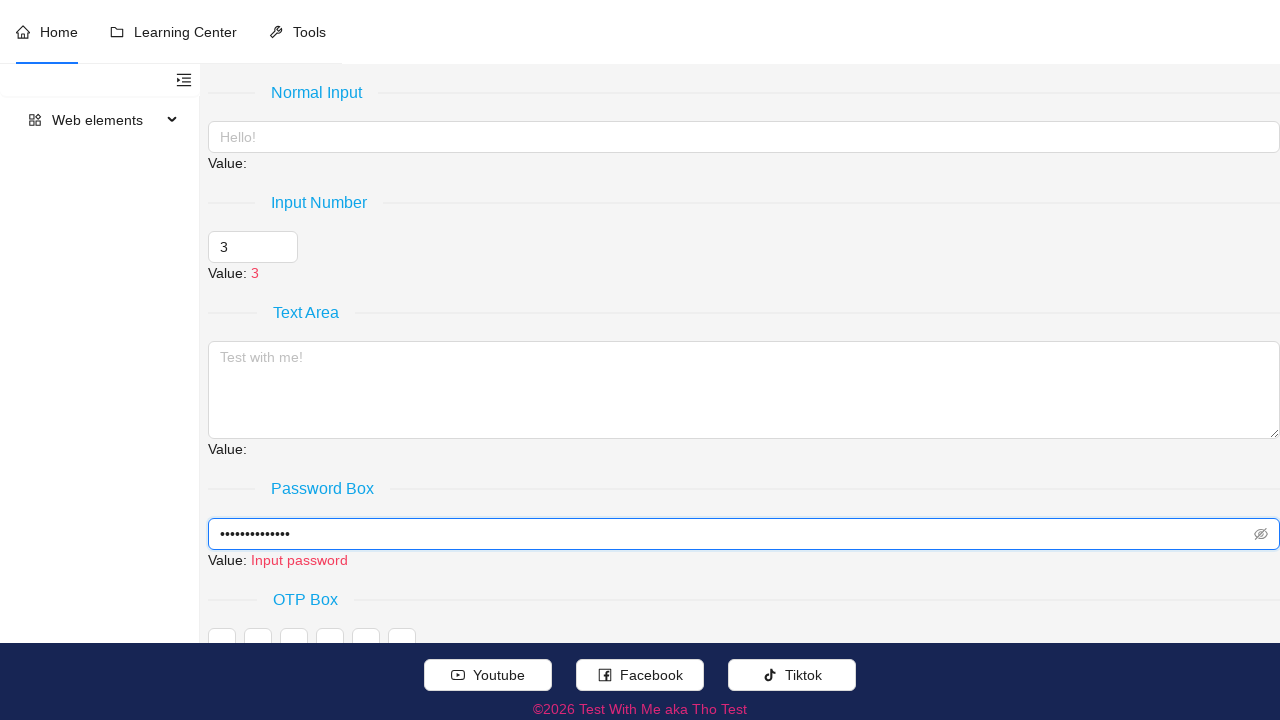

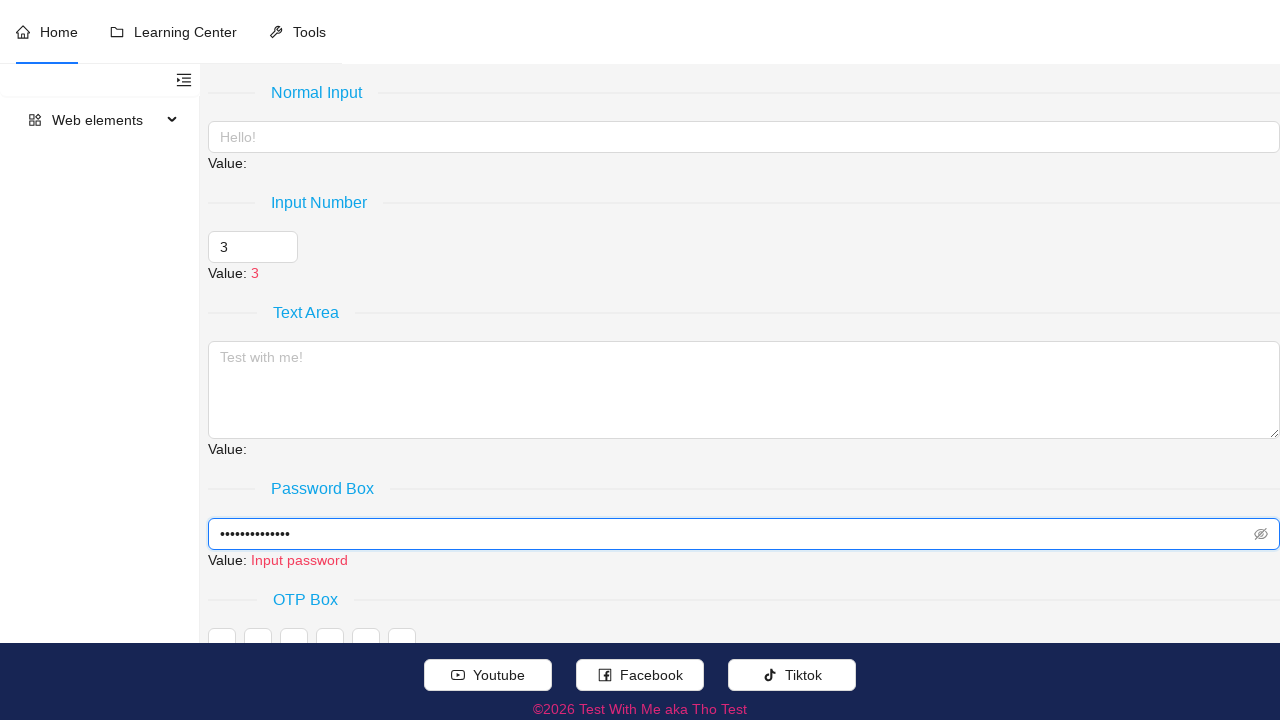